Tests registration form validation by submitting an invalid phone number with insufficient digits

Starting URL: https://alada.vn/tai-khoan/dang-ky.html

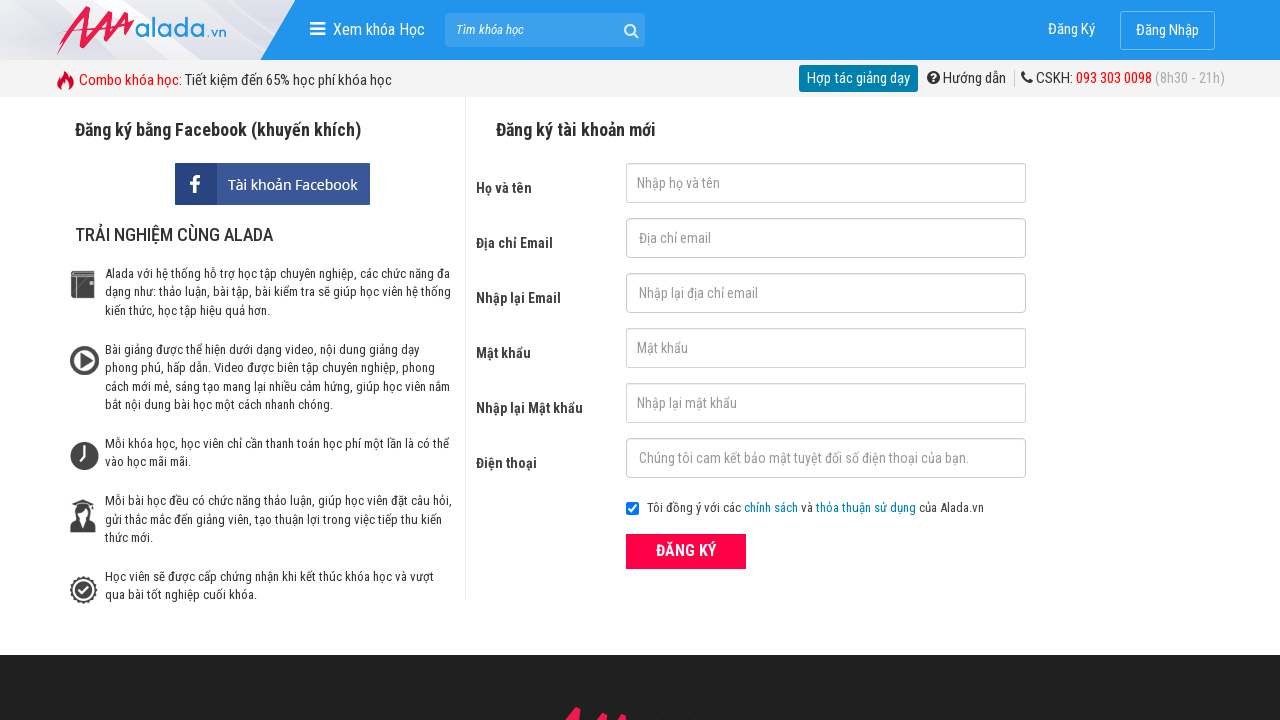

Filled first name field with 'John Wick' on #txtFirstname
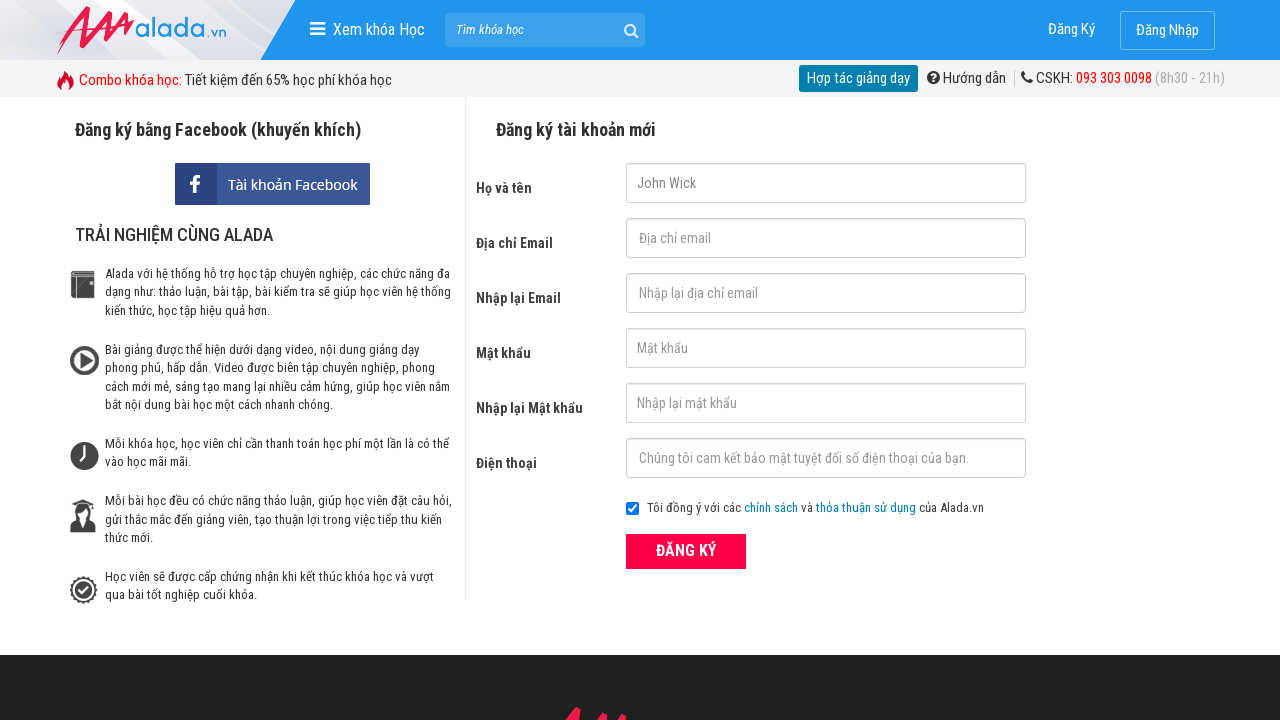

Filled email field with 'ruanzetao@gmail.com' on #txtEmail
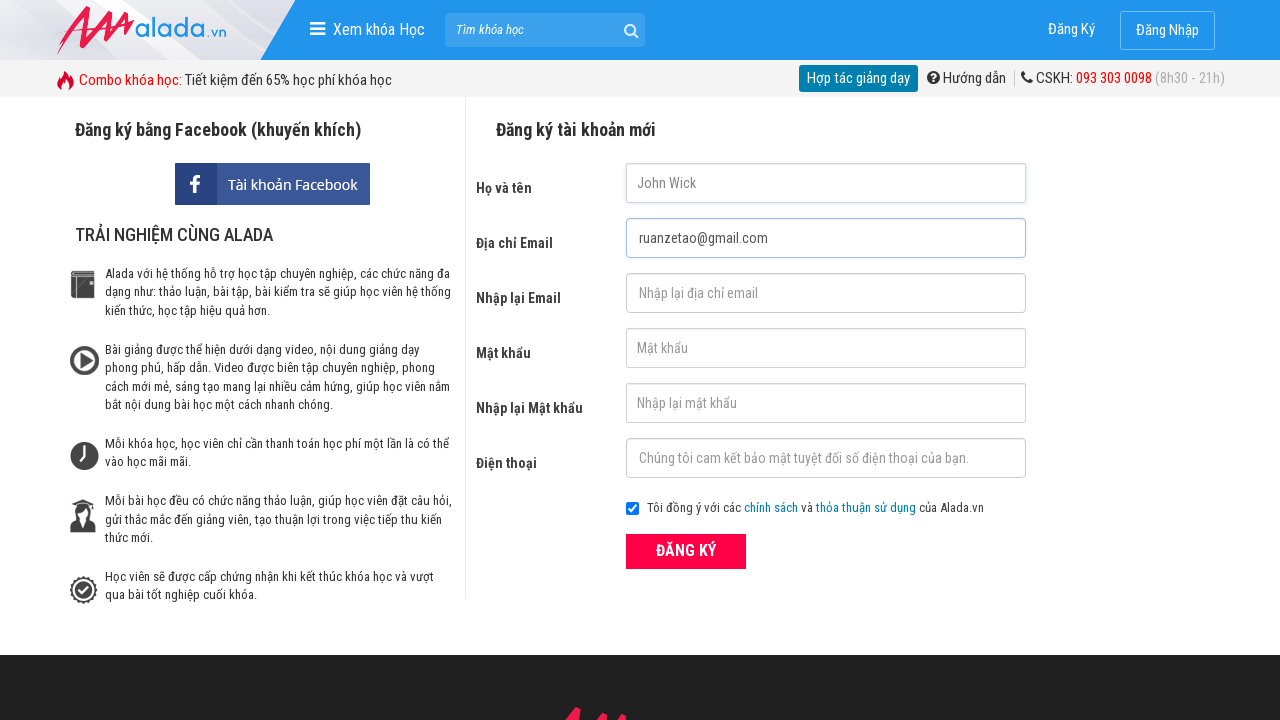

Filled confirm email field with 'ruanzetao@gmail.com' on #txtCEmail
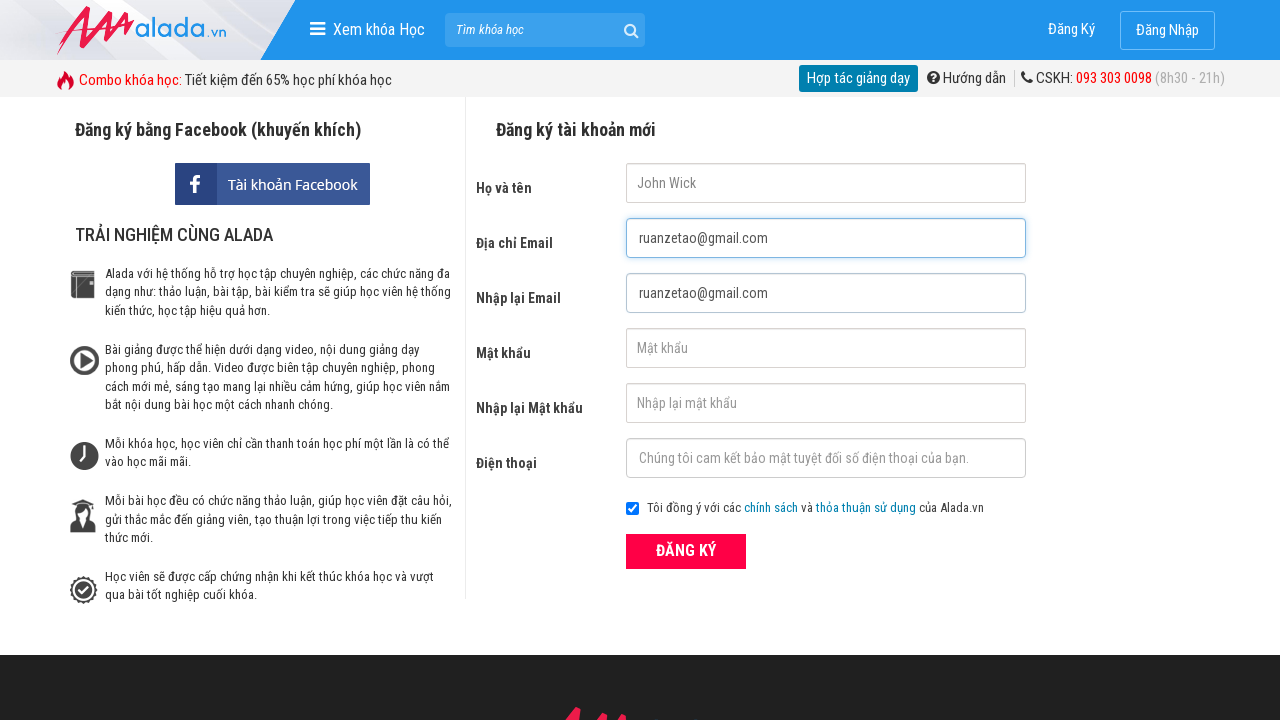

Filled password field with '12345678' on #txtPassword
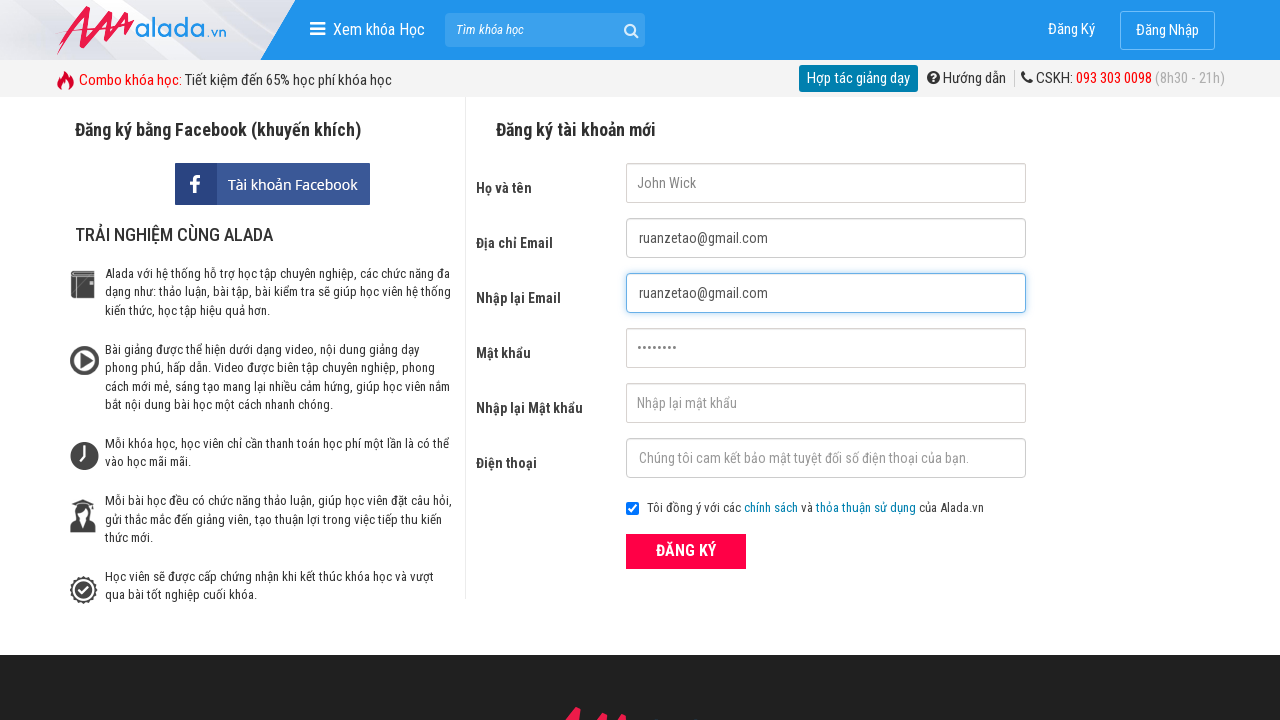

Filled confirm password field with '12345778' on #txtCPassword
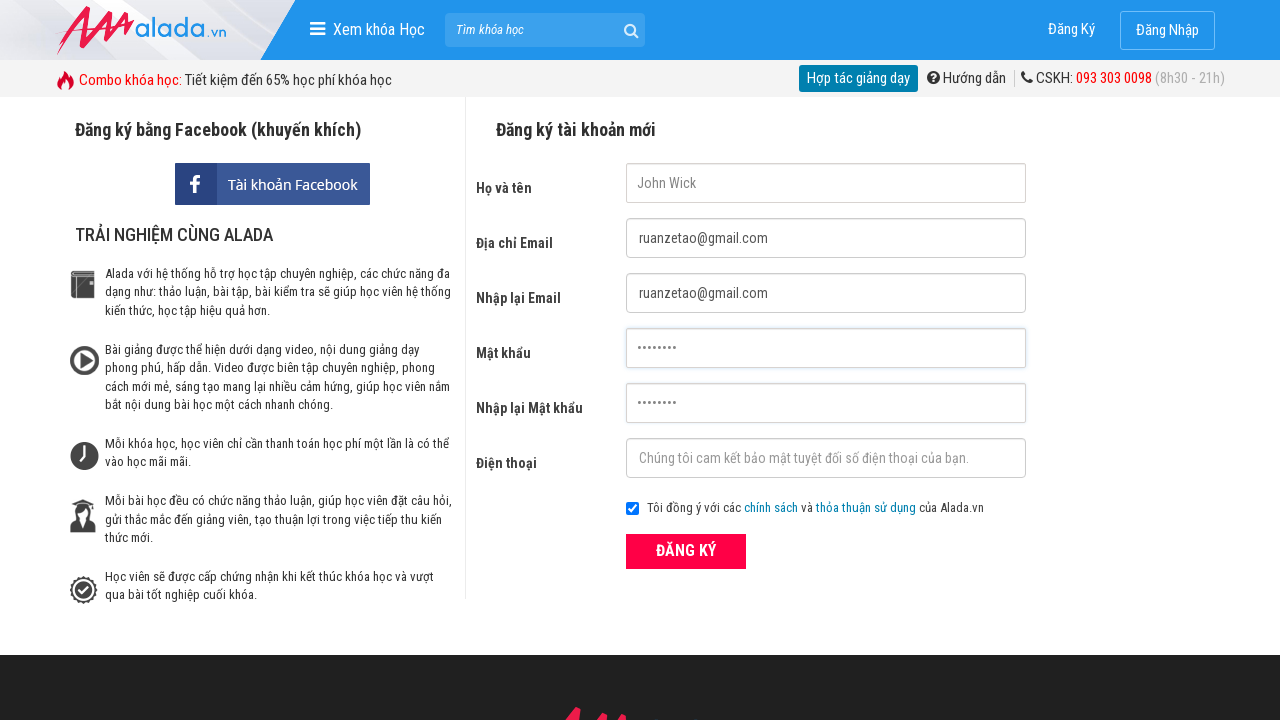

Filled phone field with invalid number '09326587' (insufficient digits) on #txtPhone
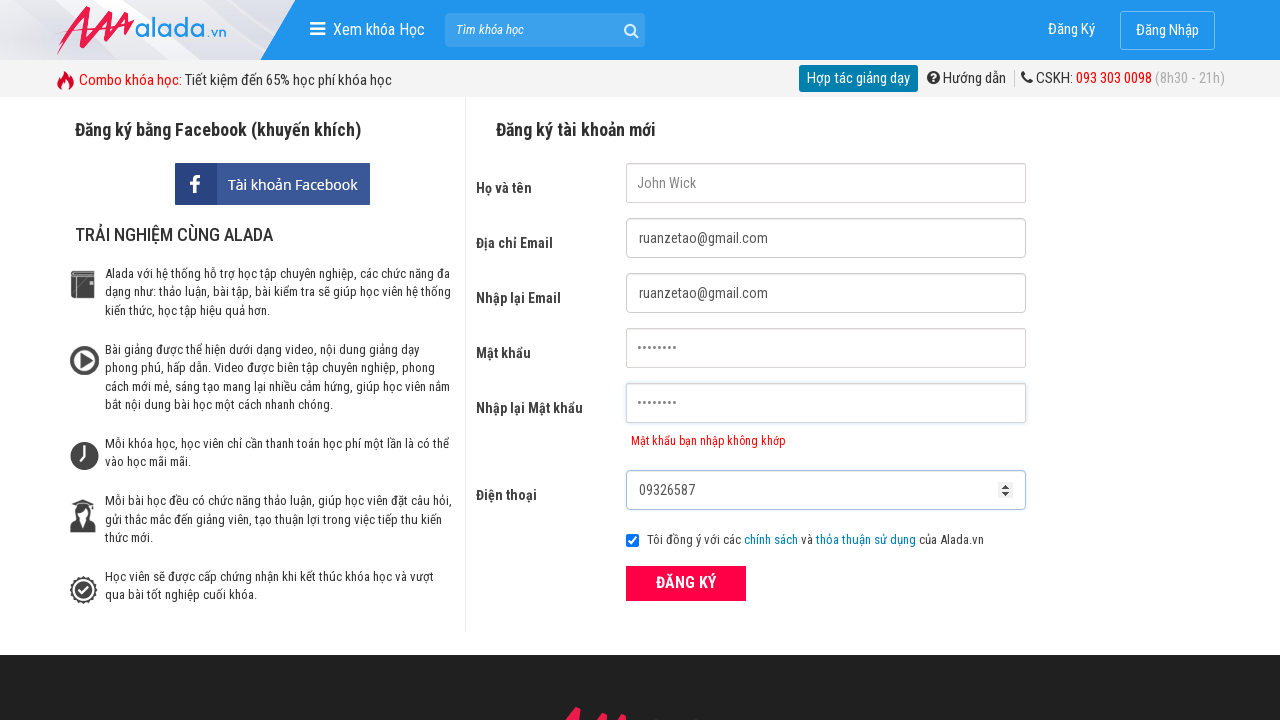

Clicked ĐĂNG KÝ (Register) button to submit form at (686, 583) on xpath=//form[@id='frmLogin']//button[text()='ĐĂNG KÝ']
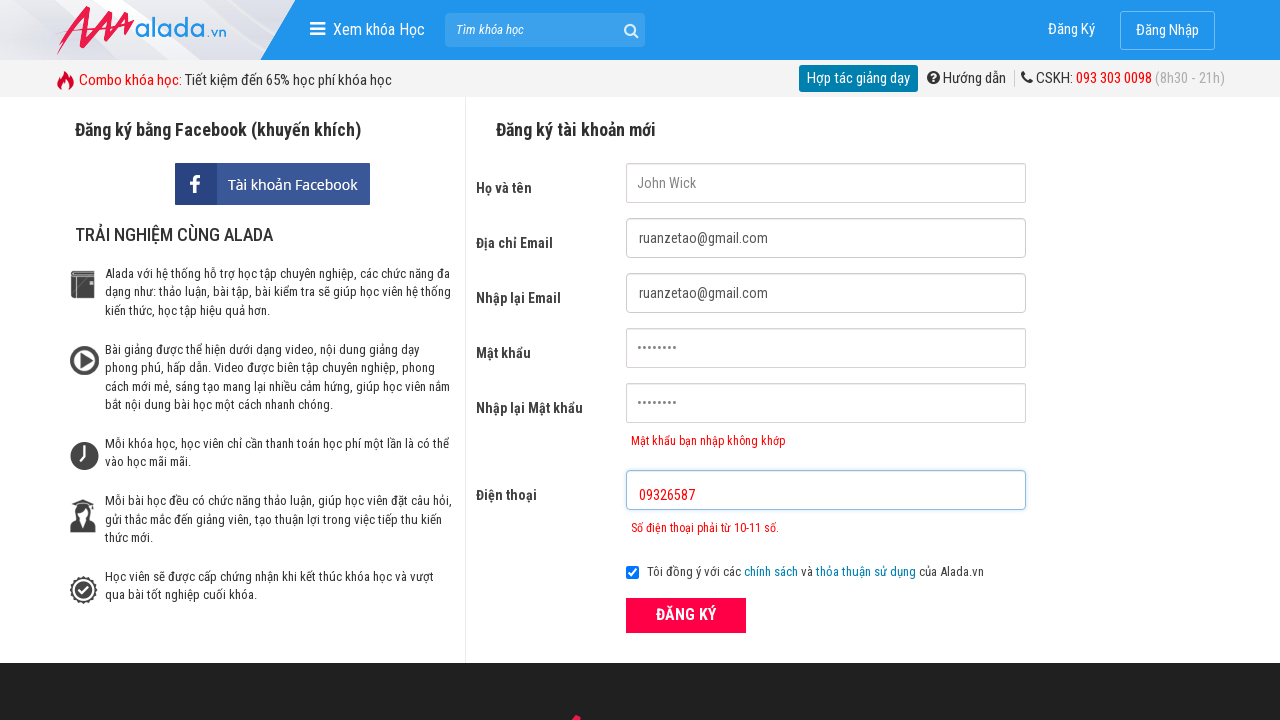

Phone number error message appeared, validating invalid phone number rejection
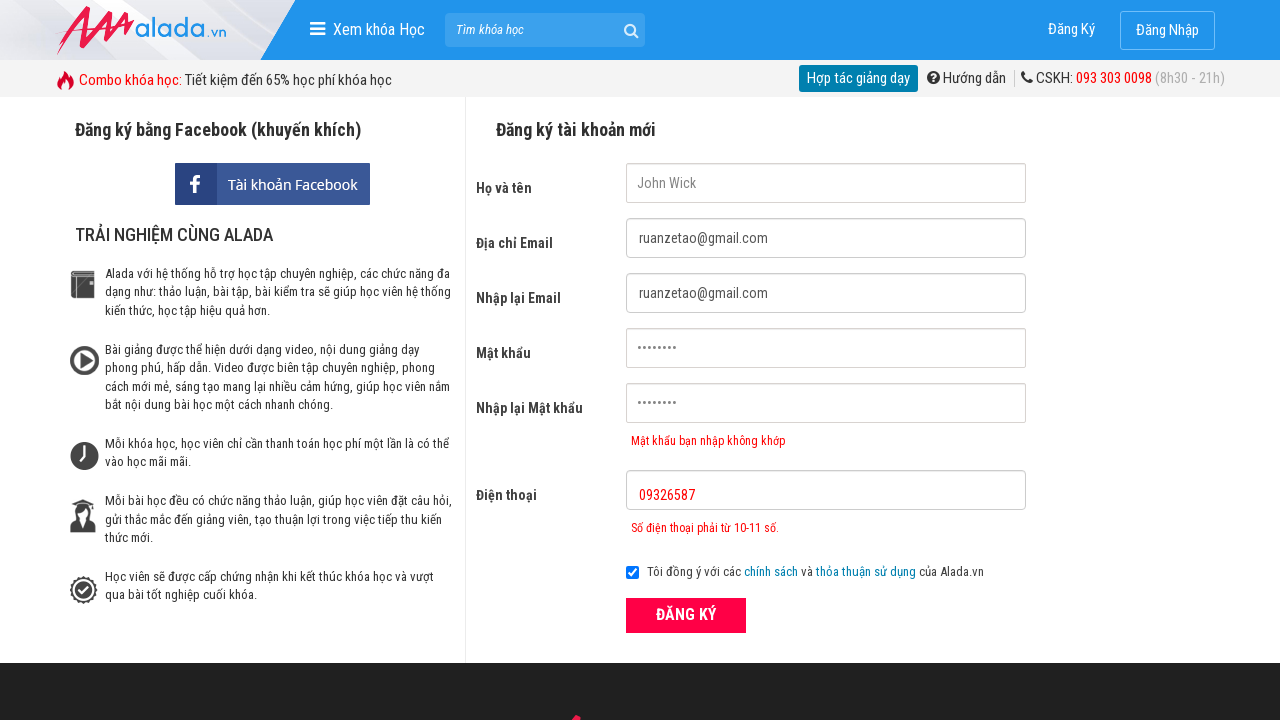

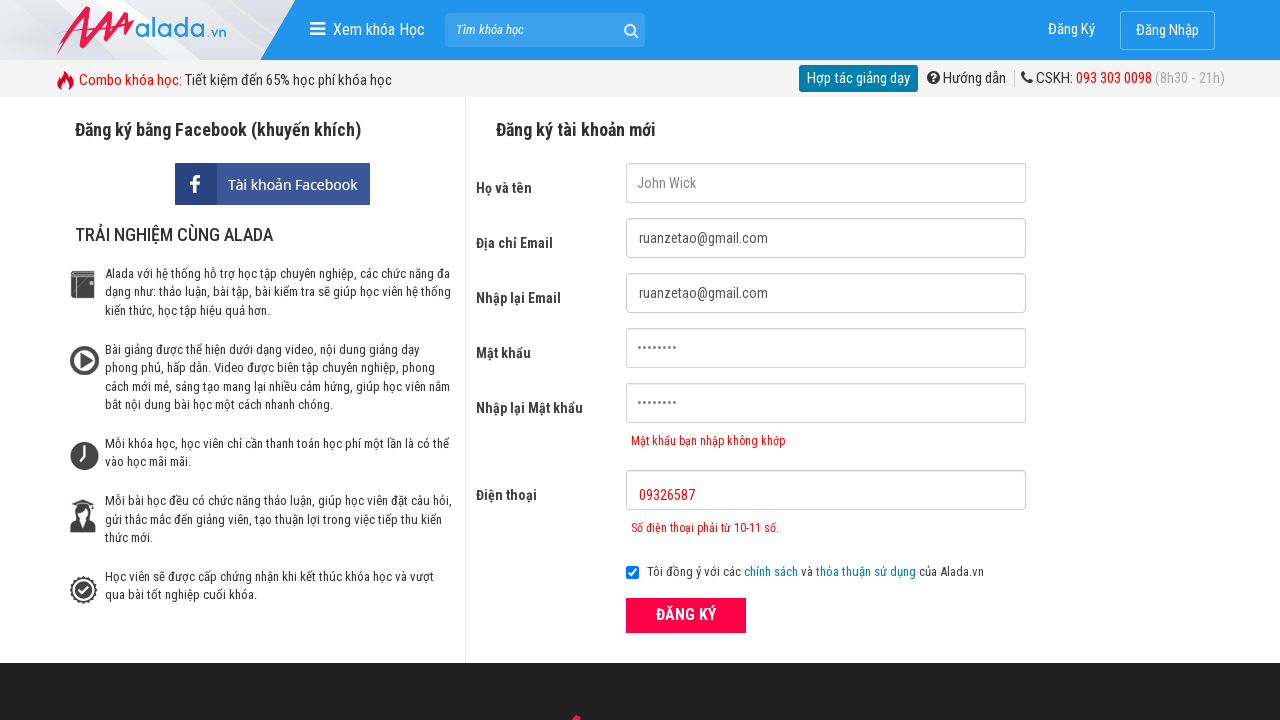